Tests that clicking the Due column header twice sorts the table data in descending order

Starting URL: http://the-internet.herokuapp.com/tables

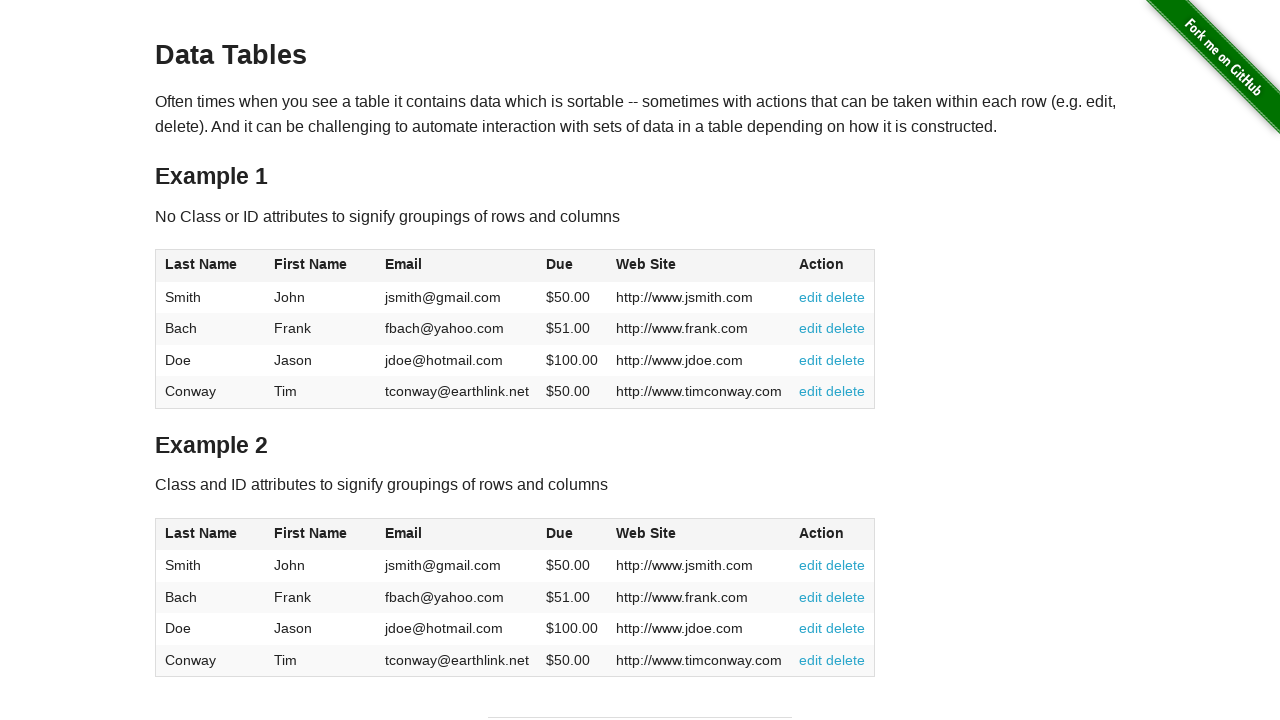

Navigated to the-internet.herokuapp.com/tables
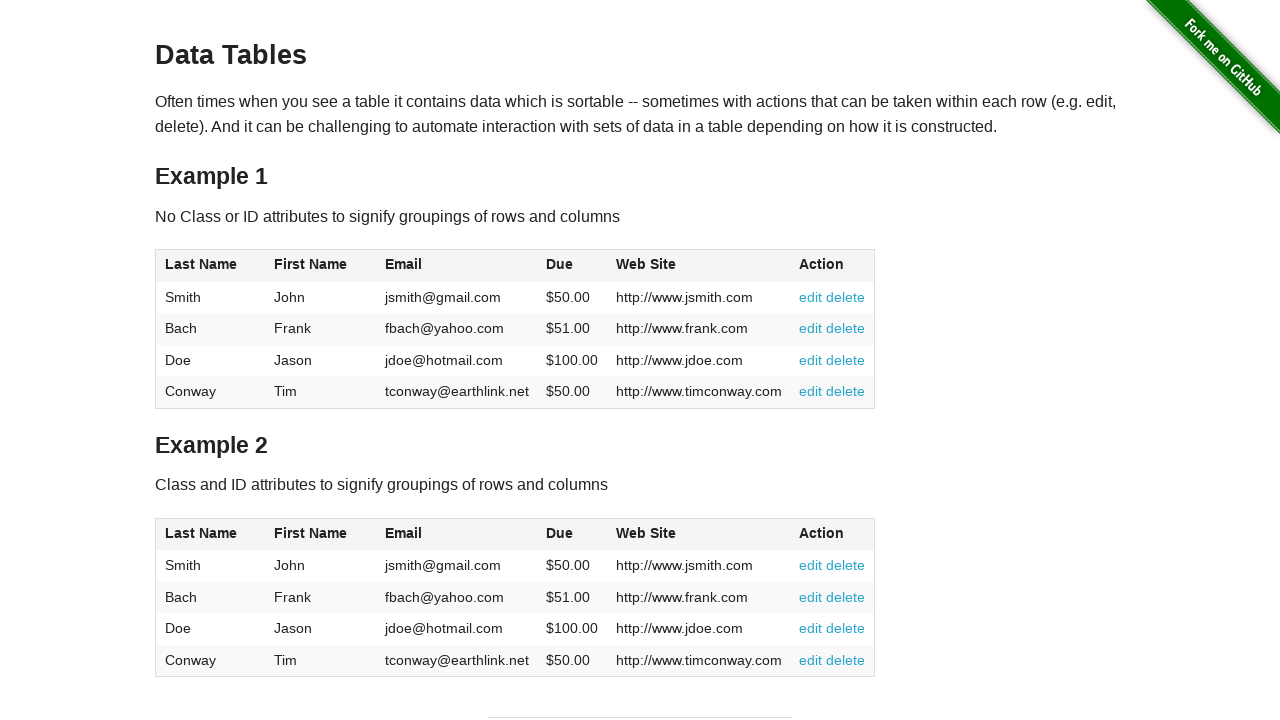

Clicked Due column header for ascending sort at (572, 266) on #table1 thead tr th:nth-of-type(4)
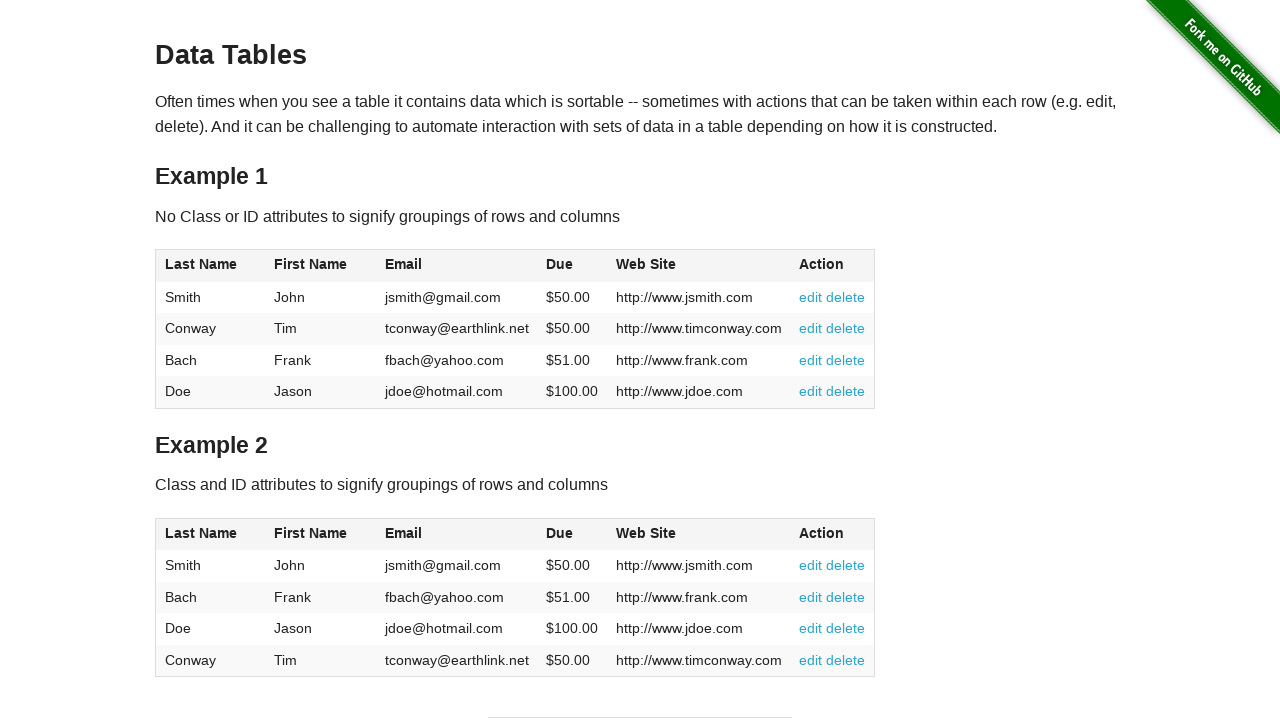

Clicked Due column header again for descending sort at (572, 266) on #table1 thead tr th:nth-of-type(4)
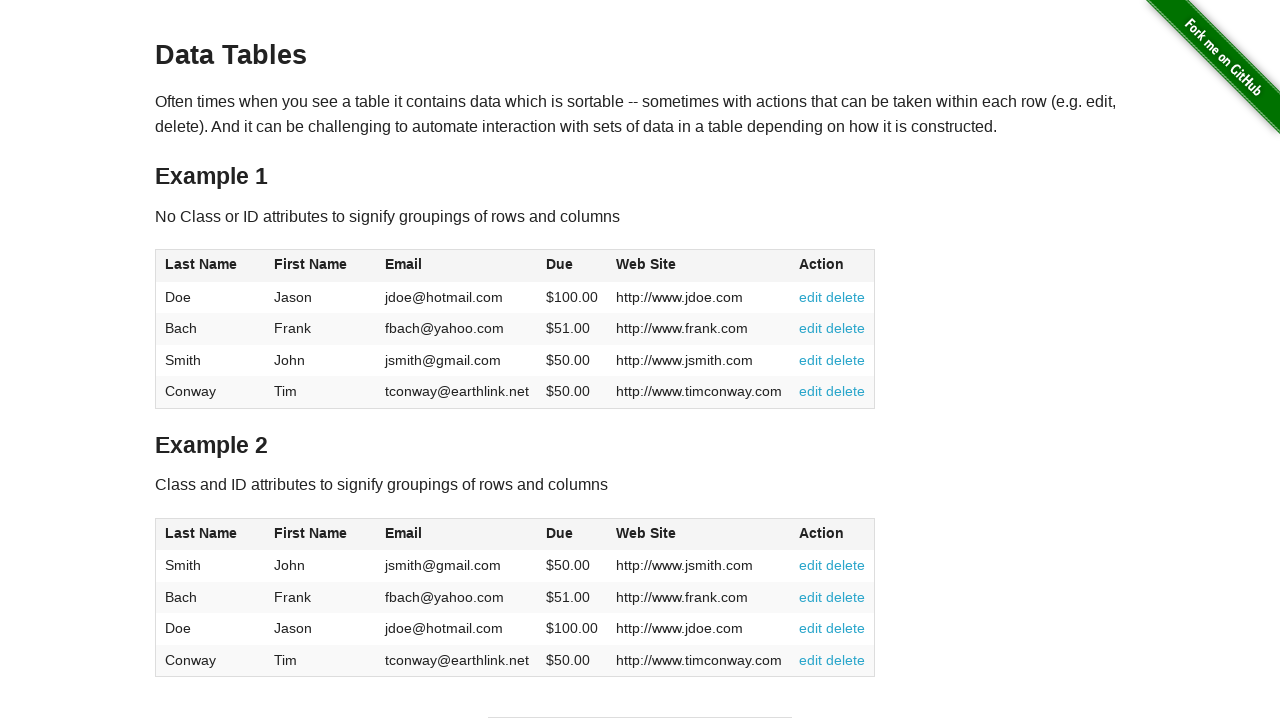

Table sorted in descending order by Due column
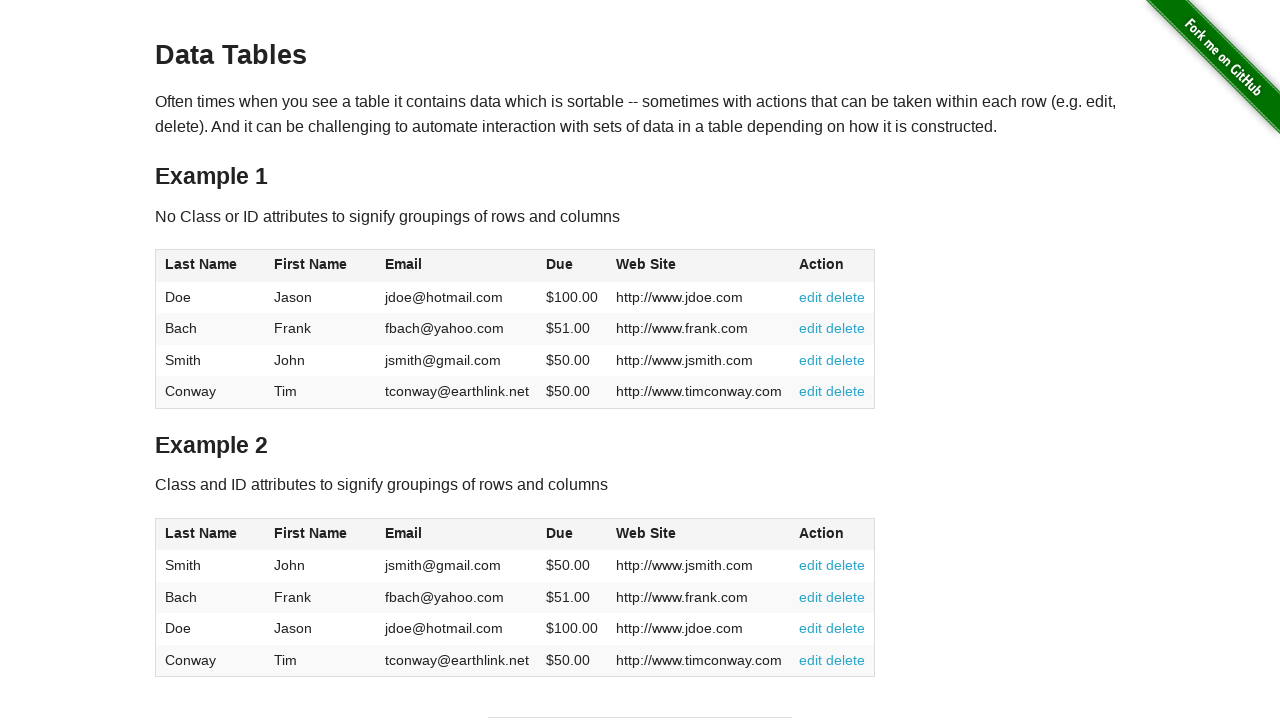

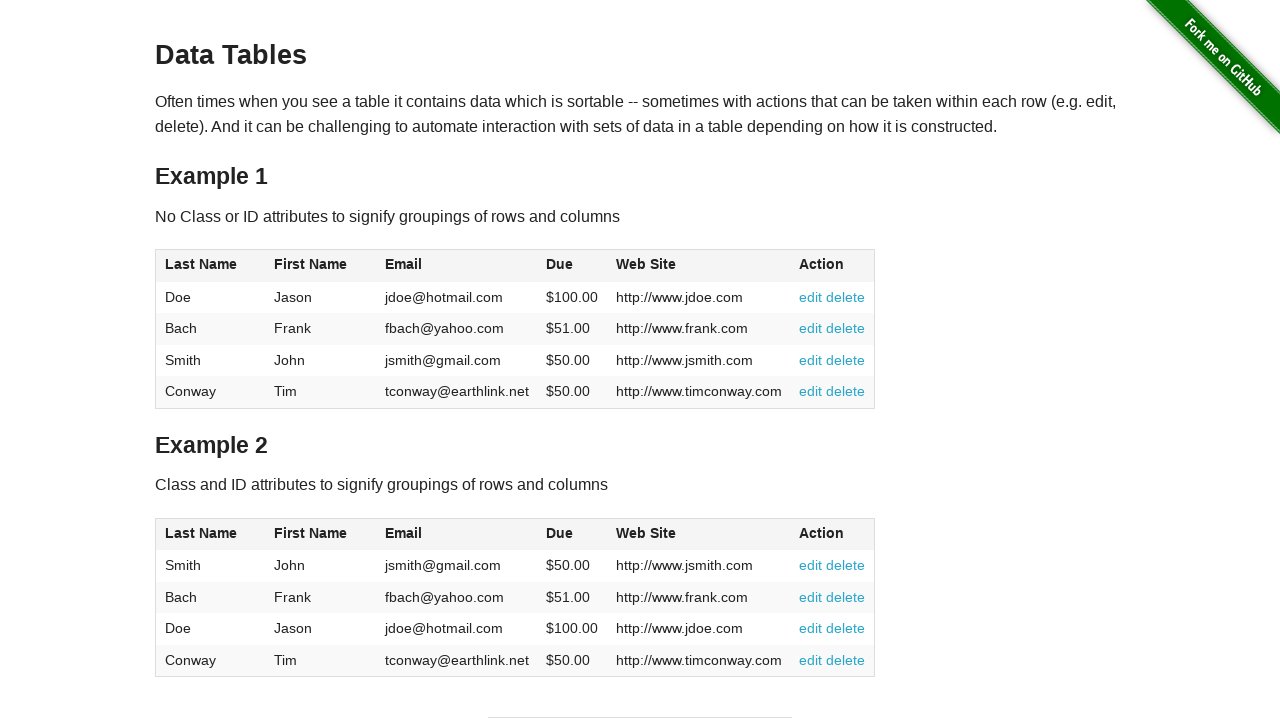